Tests various UI elements on a practice automation page including radio buttons, autocomplete, dropdowns, checkboxes, and window handling

Starting URL: https://www.rahulshettyacademy.com/AutomationPractice/

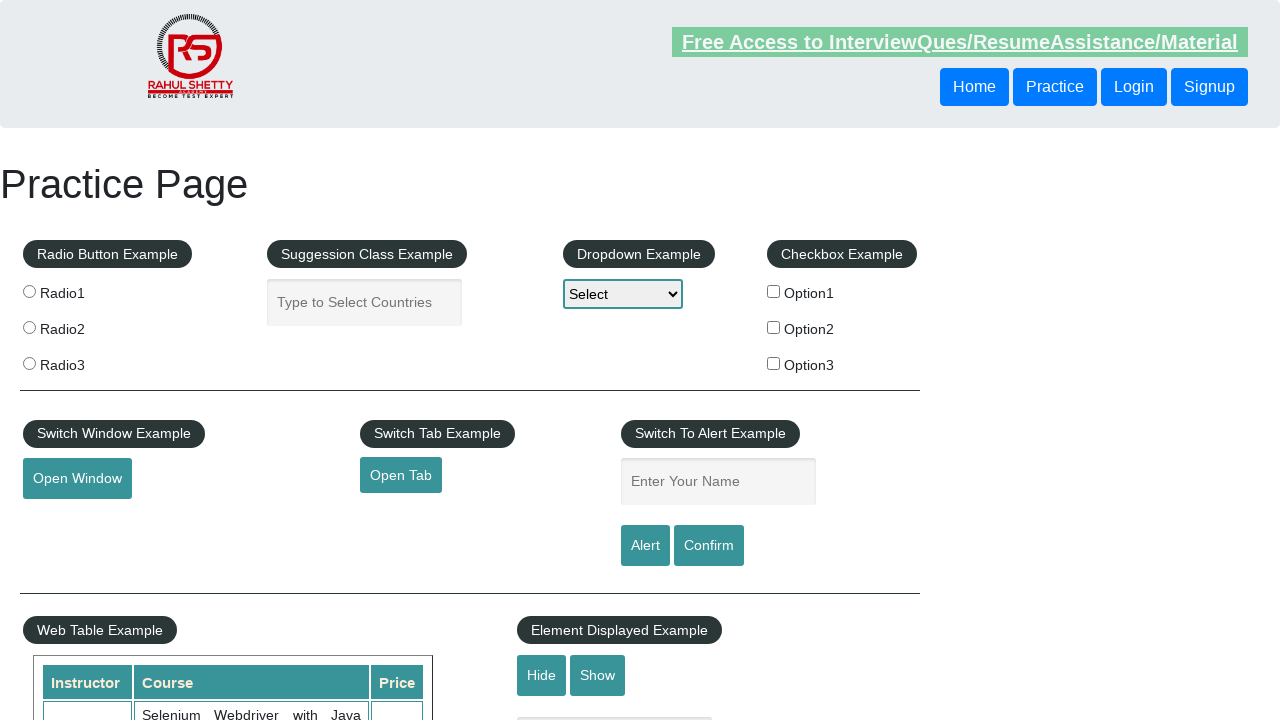

Clicked radio button 1 at (29, 291) on xpath=//input[@value='radio1']
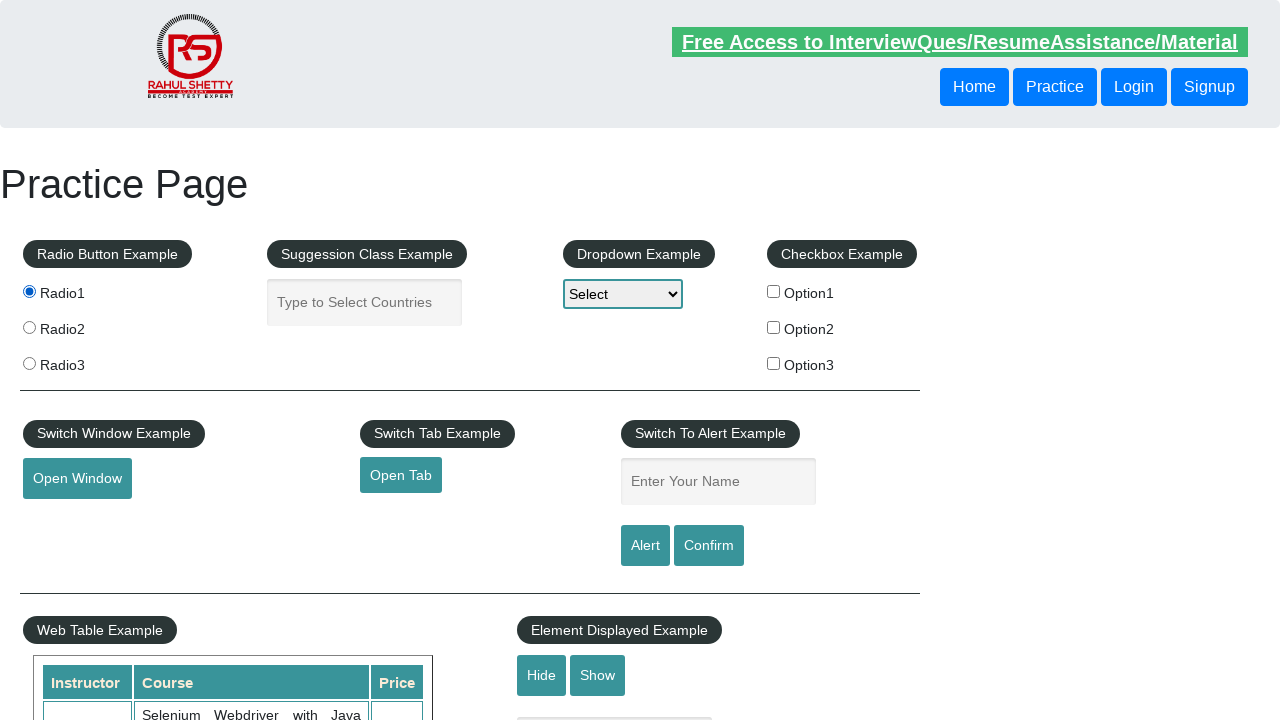

Filled autocomplete field with 'se' on //input[@id='autocomplete']
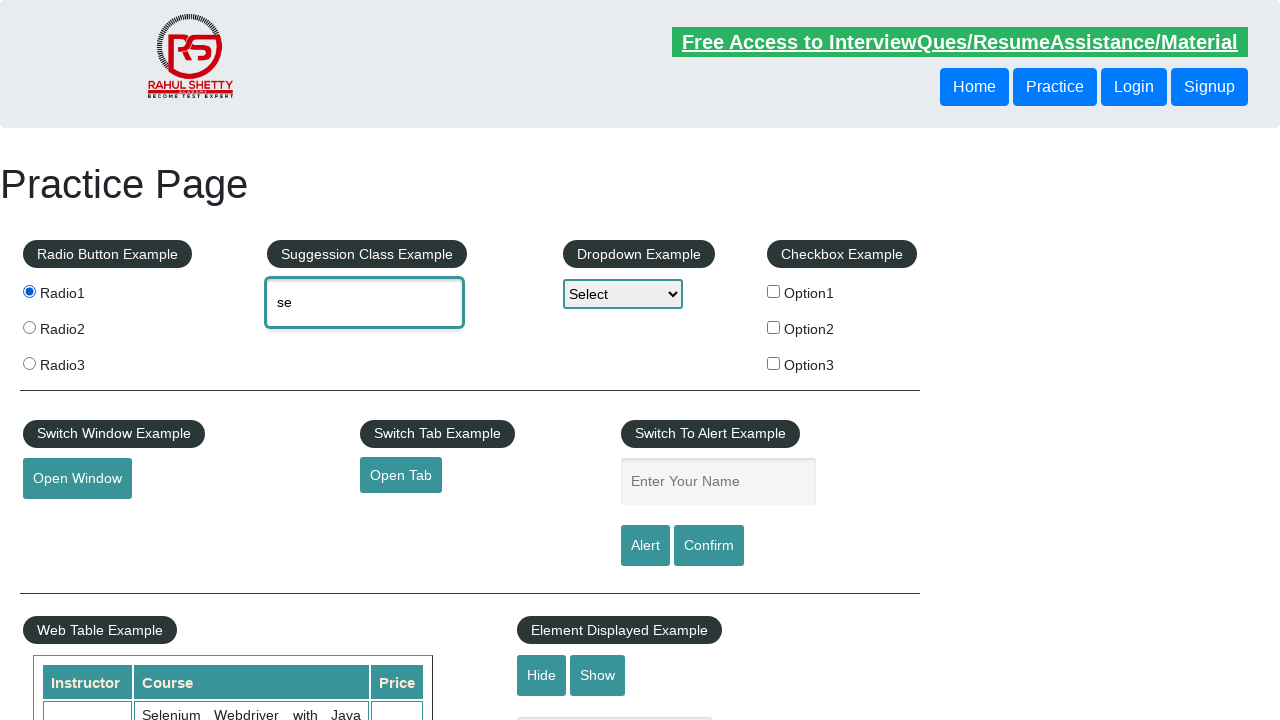

Waited 2 seconds for autocomplete suggestions to appear
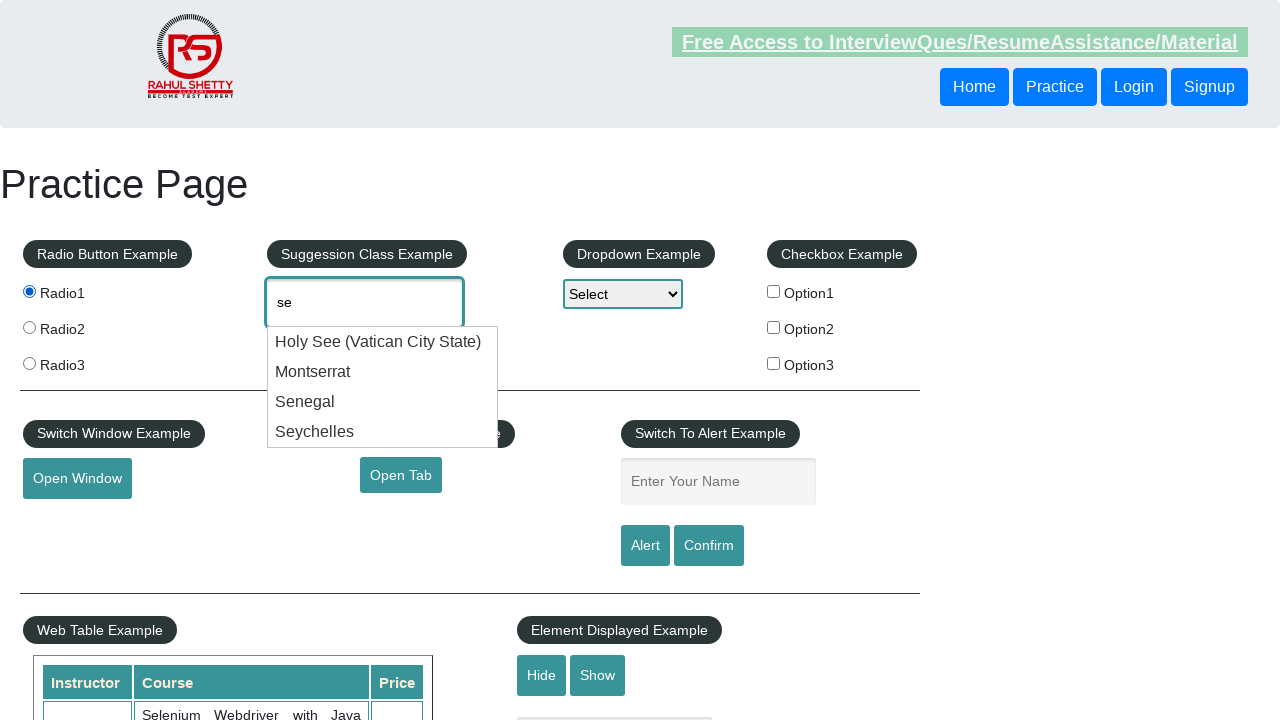

Pressed ArrowDown key in autocomplete
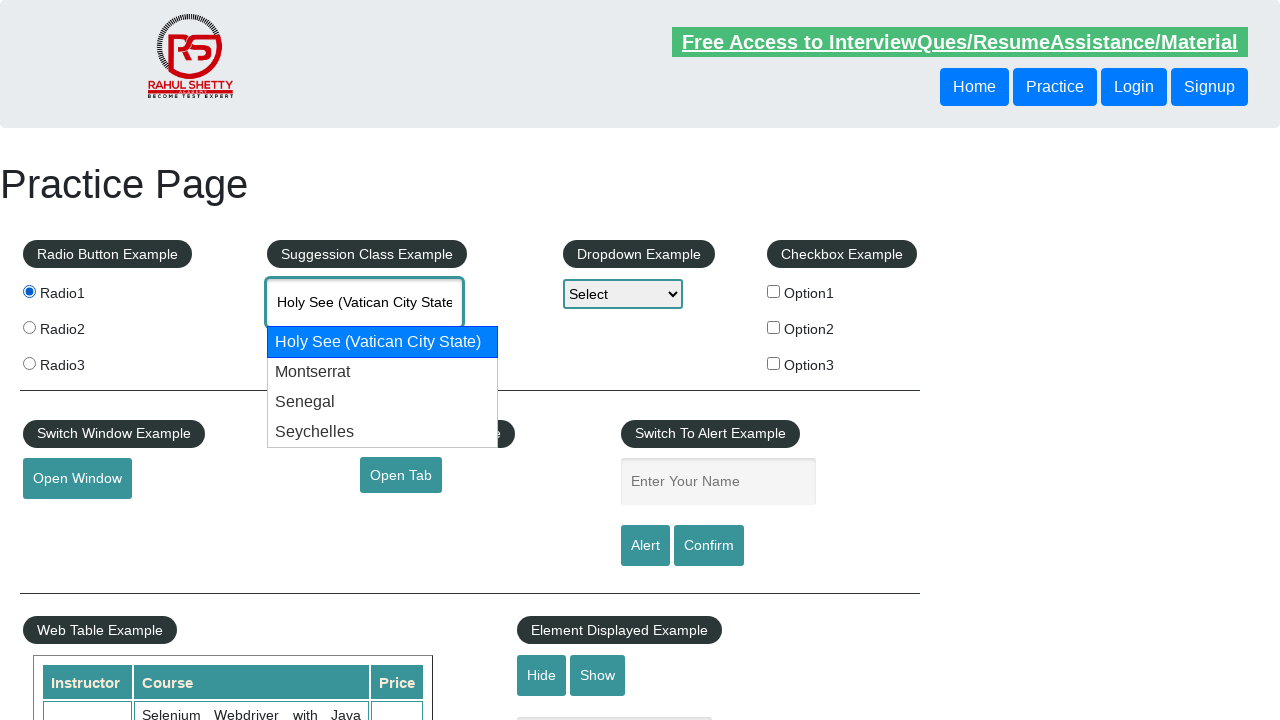

Pressed ArrowDown key in autocomplete (second time)
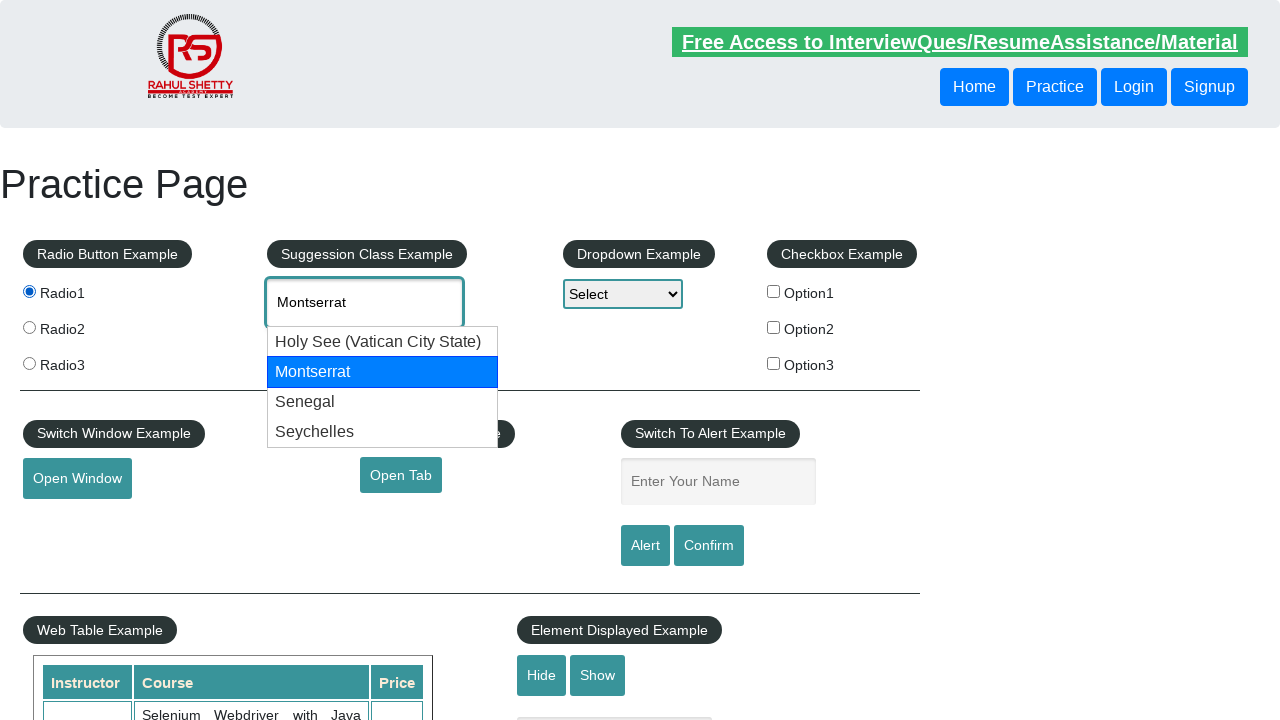

Pressed ArrowDown key in autocomplete (third time)
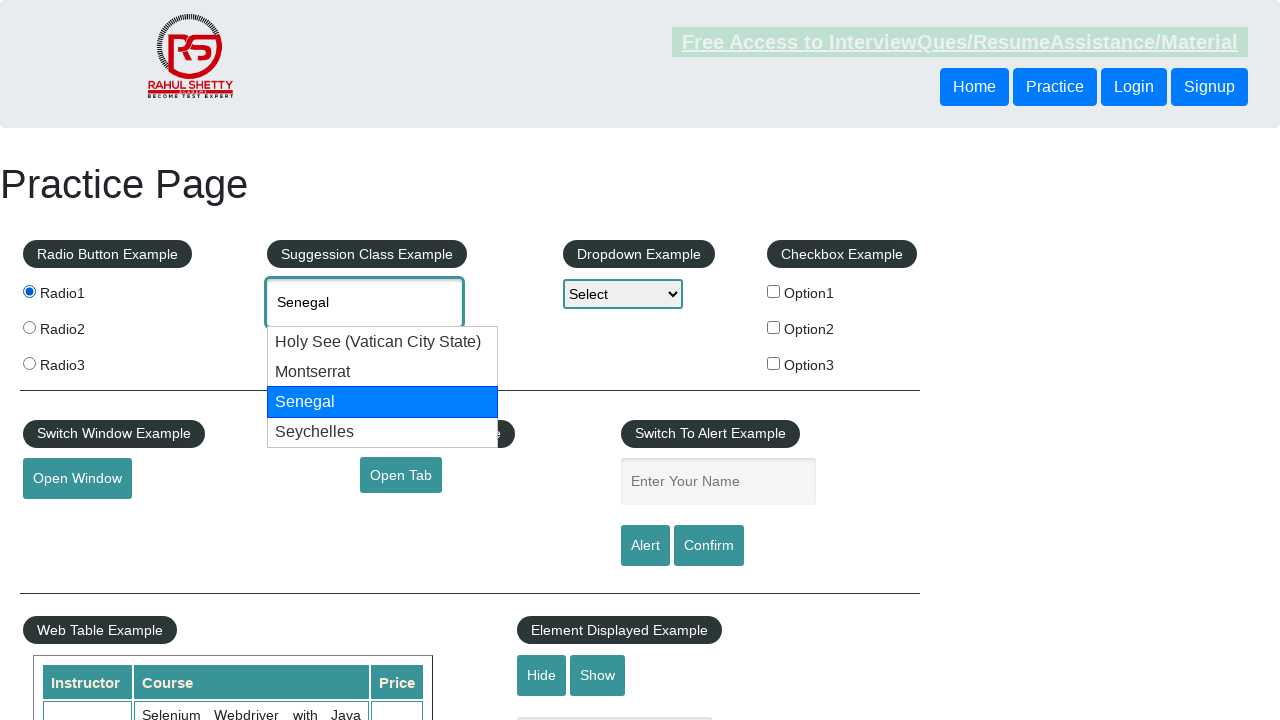

Pressed Enter to select autocomplete suggestion
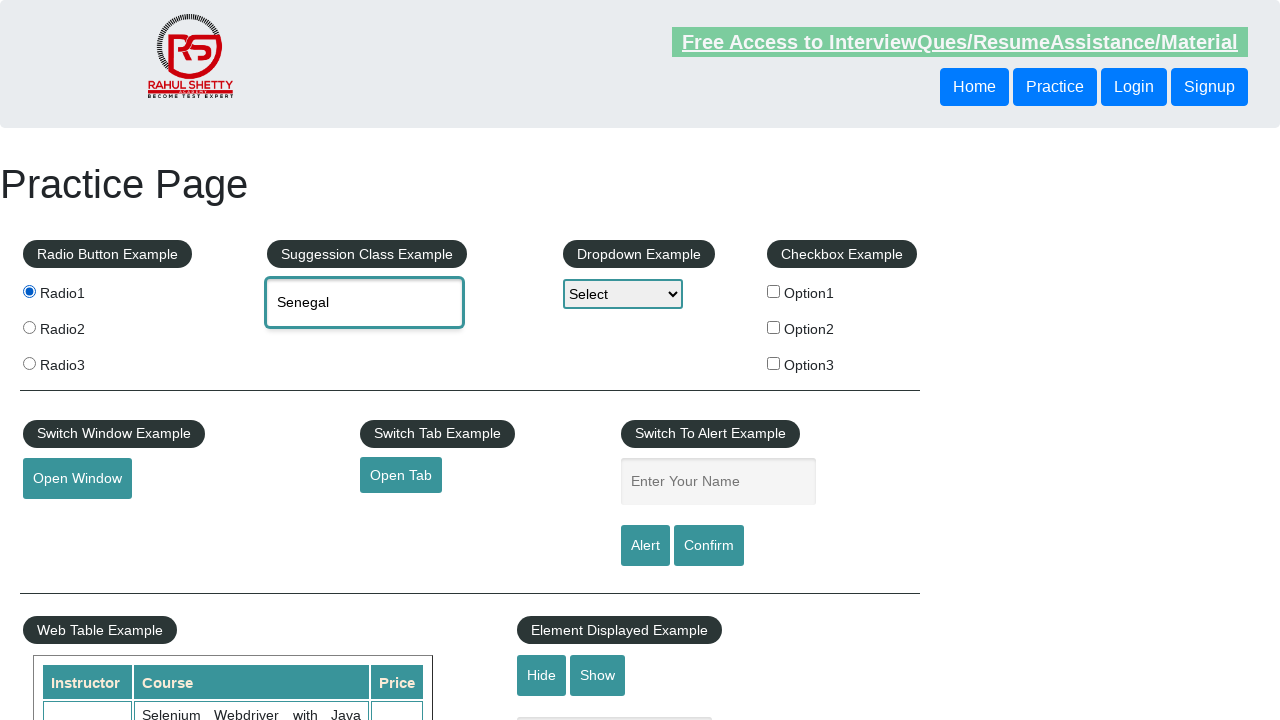

Selected option at index 1 from dropdown on //select[@id='dropdown-class-example']
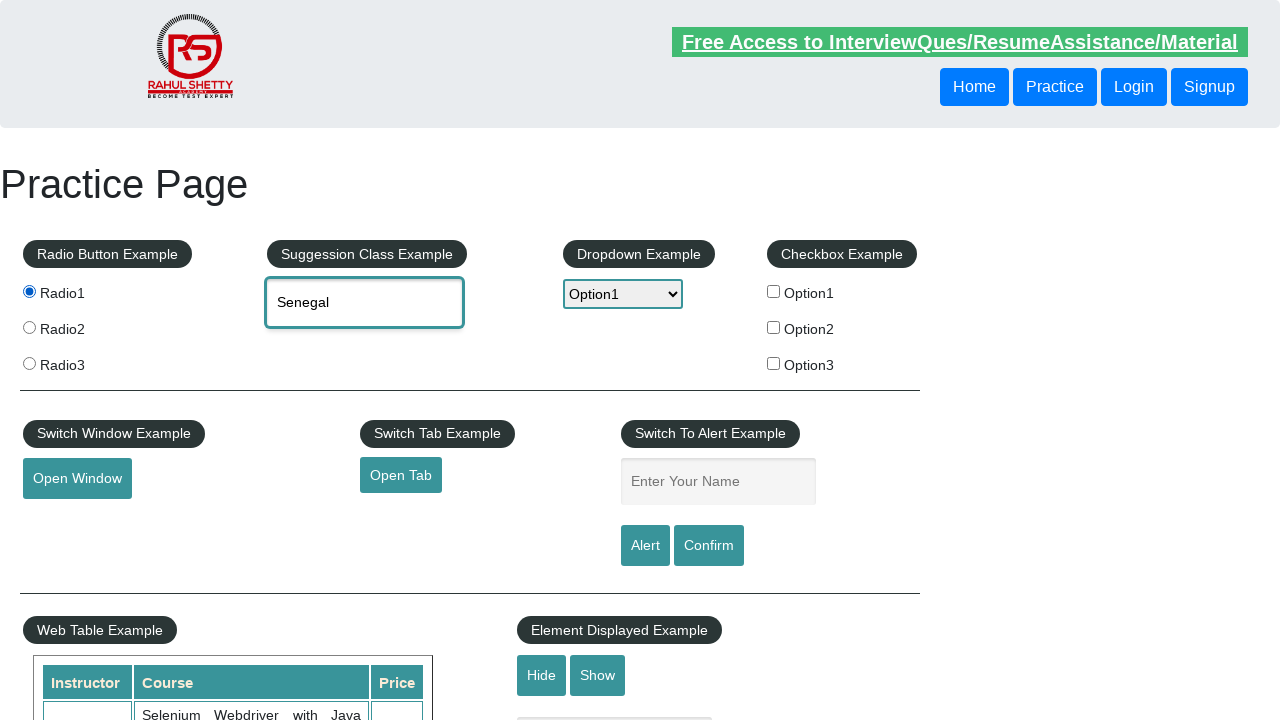

Clicked checkbox option 1 at (774, 291) on xpath=//input[@id='checkBoxOption1']
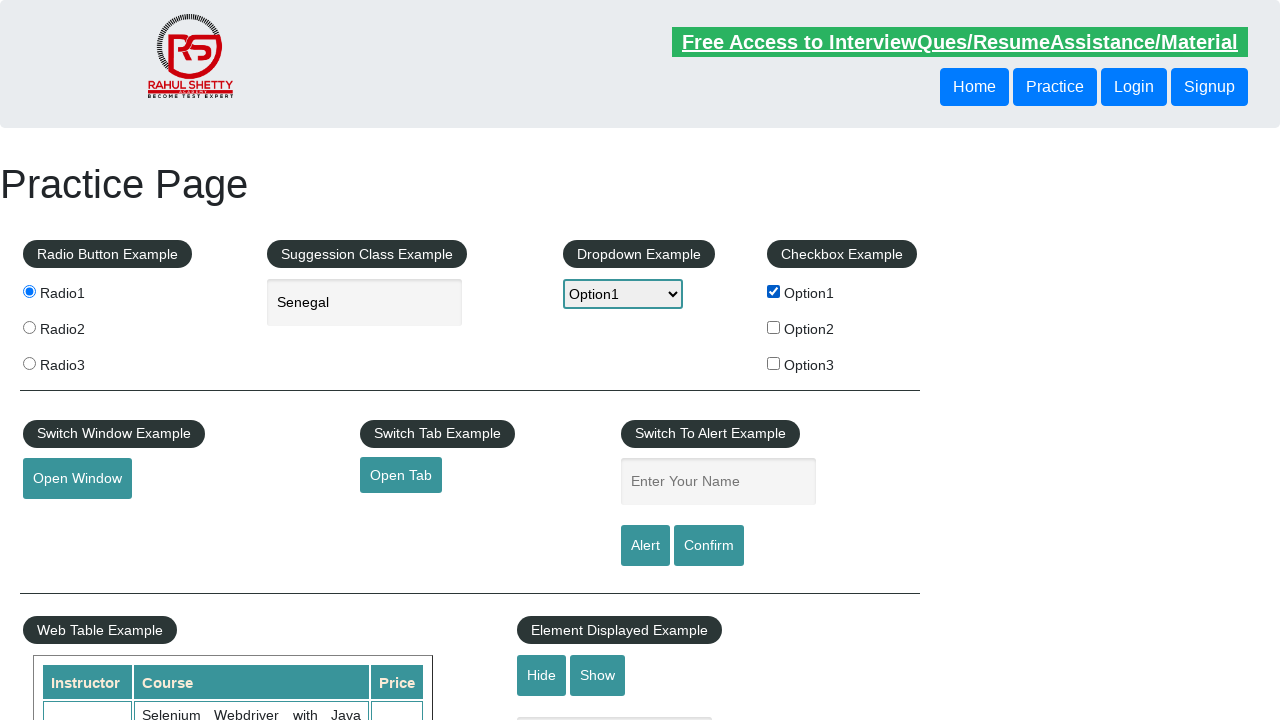

Clicked open window button and new page opened at (77, 479) on xpath=//button[@id='openwindow']
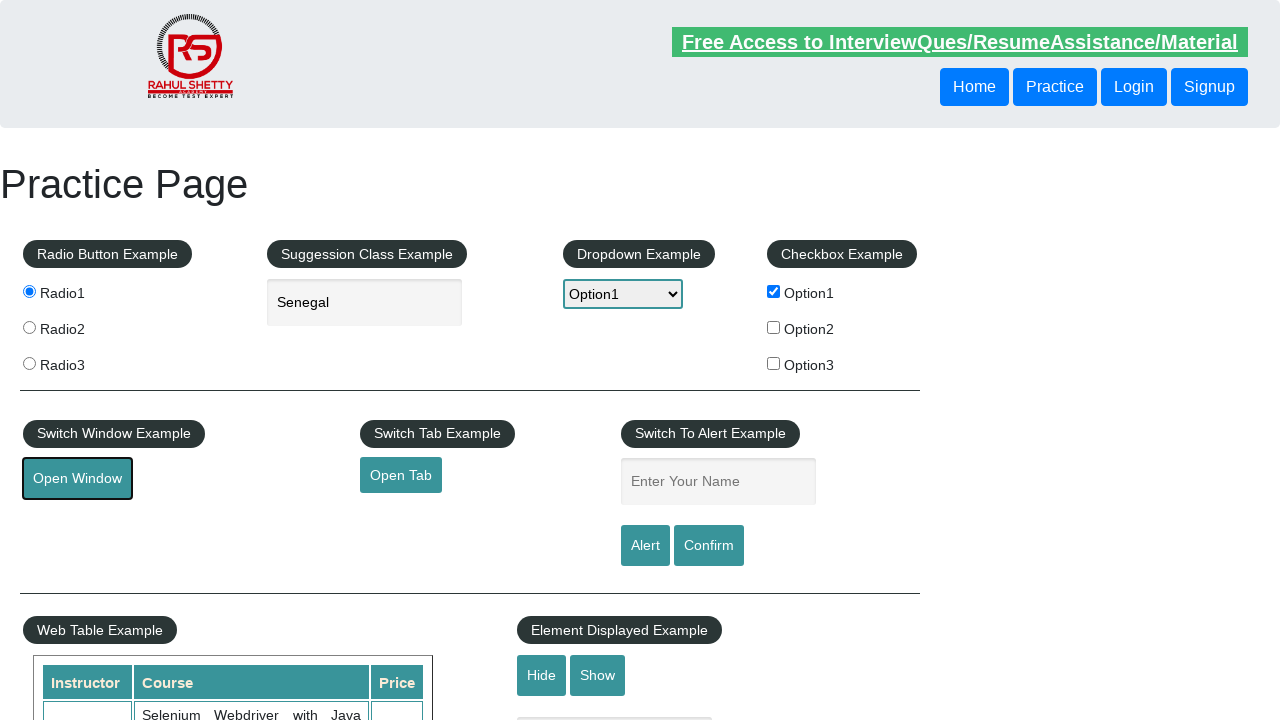

Clicked 'Access all' link in new window at (1052, 124) on xpath=//a[contains(.,'Access all')]
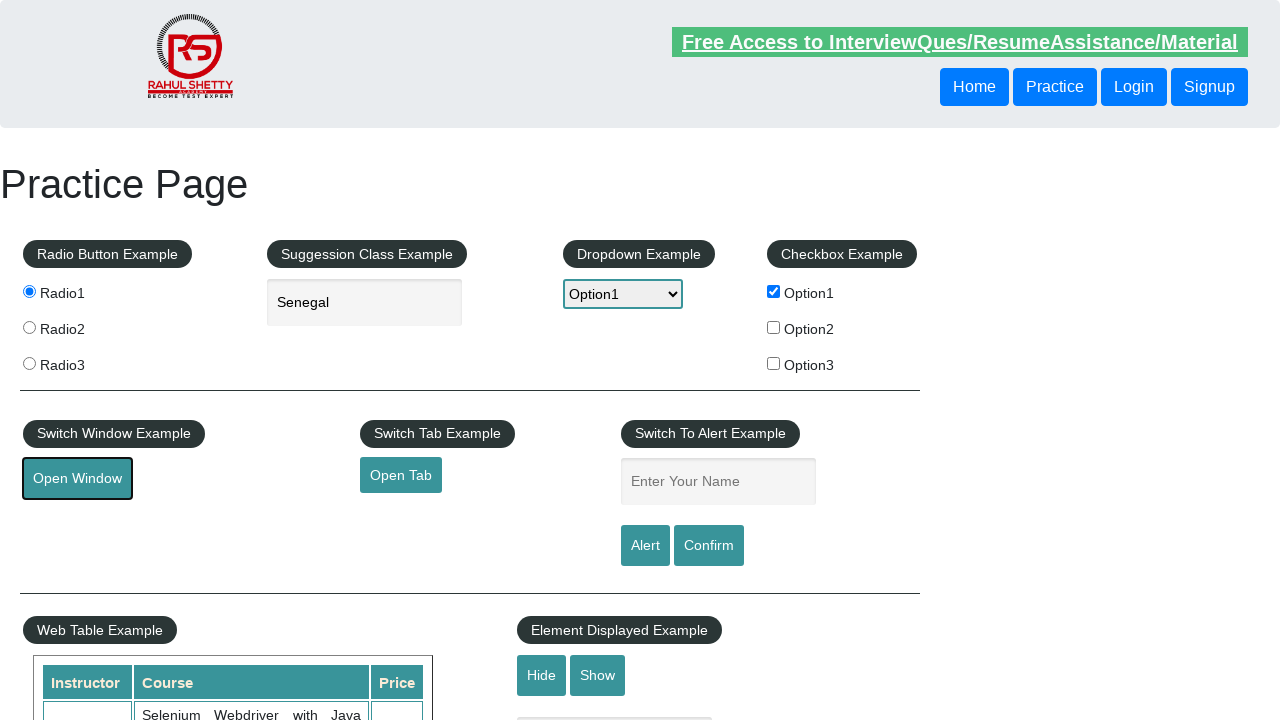

Closed new window
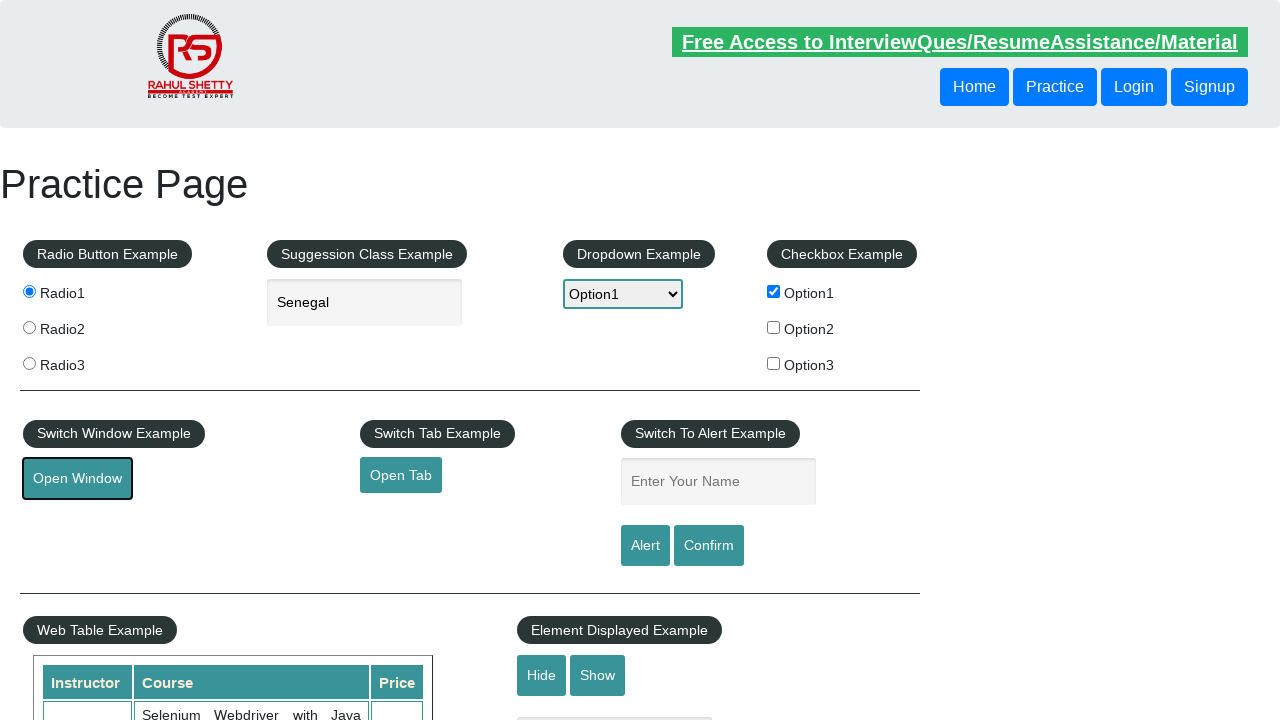

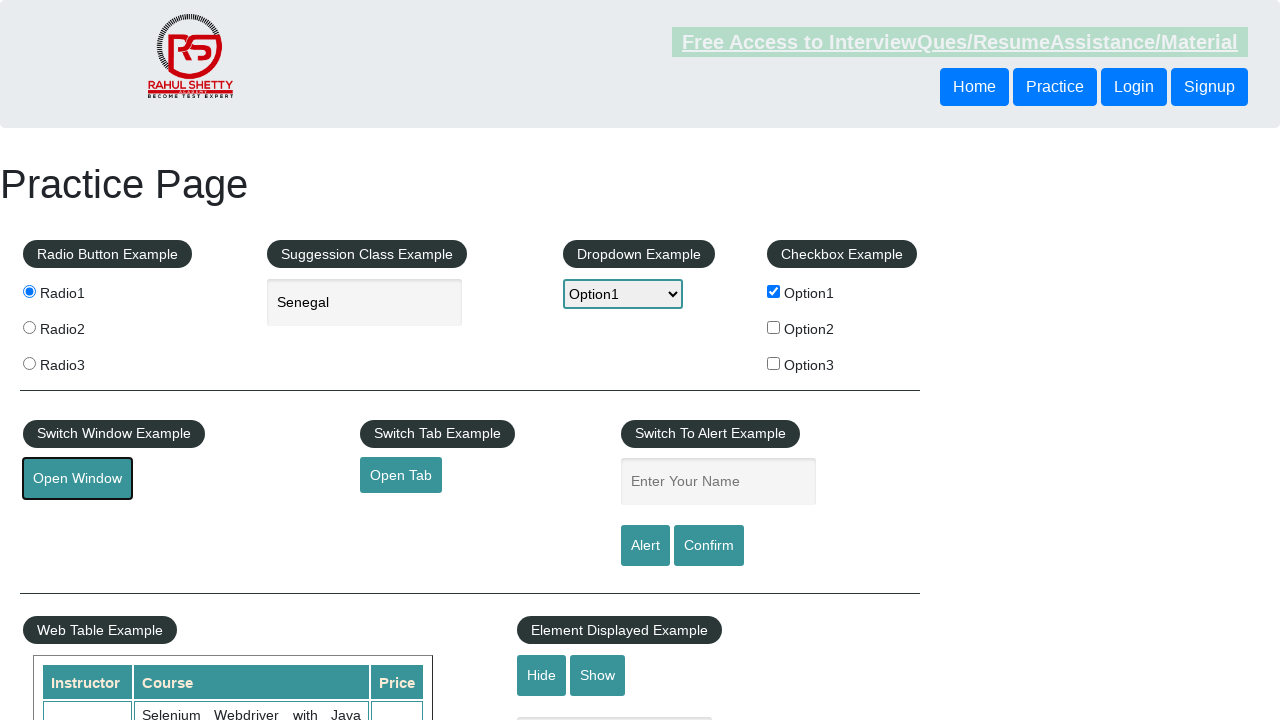